Navigates to a test automation practice page and verifies that a book table is present with rows and columns, checking that table cells contain data.

Starting URL: https://testautomationpractice.blogspot.com/

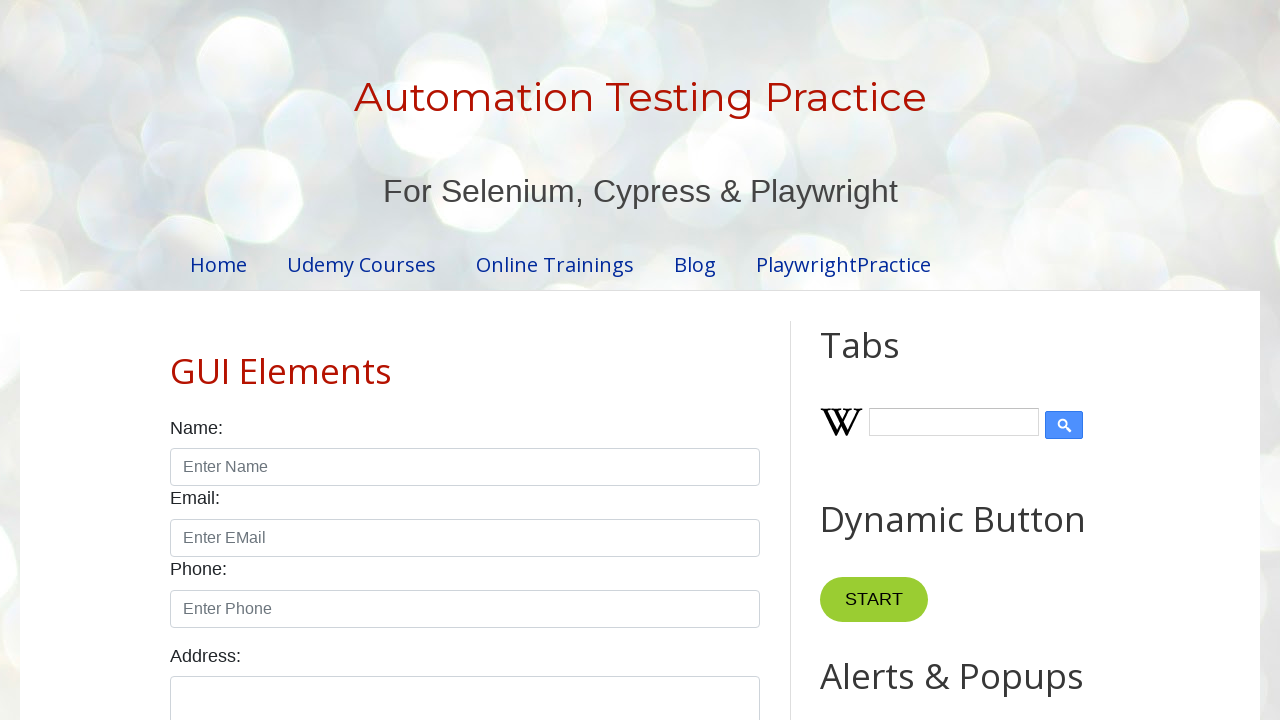

Navigated to test automation practice page
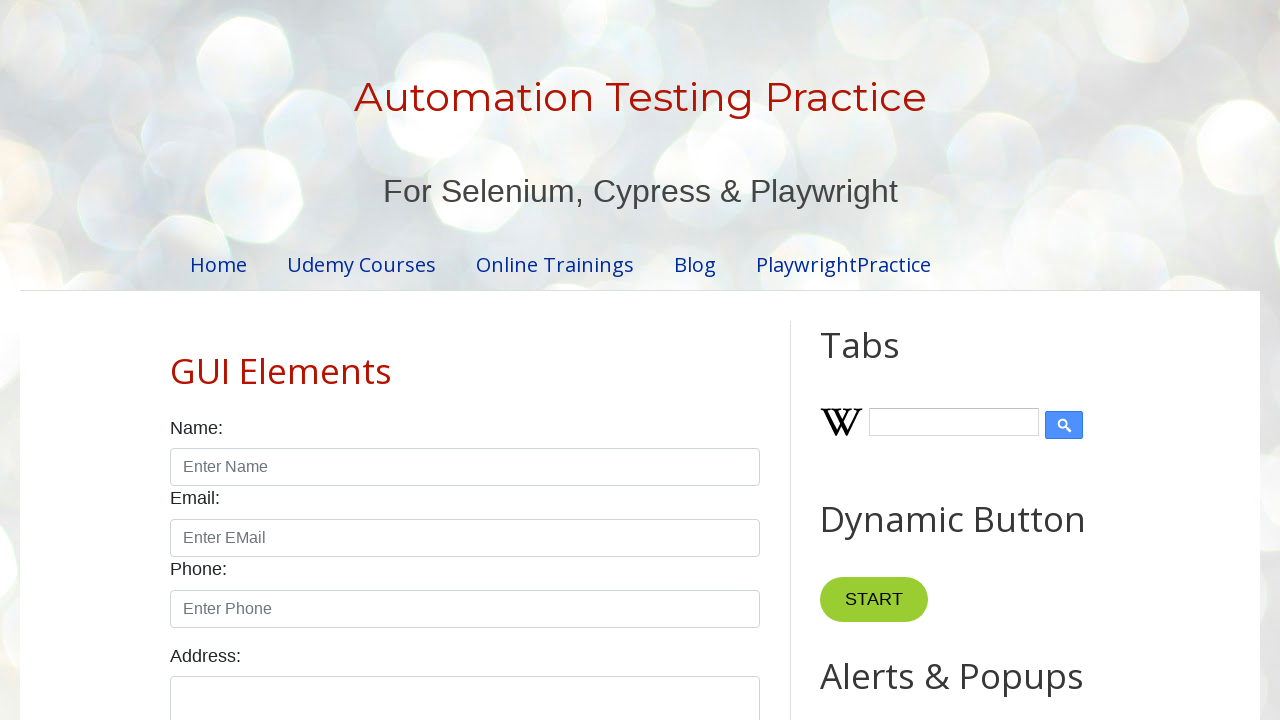

Book table element is visible on the page
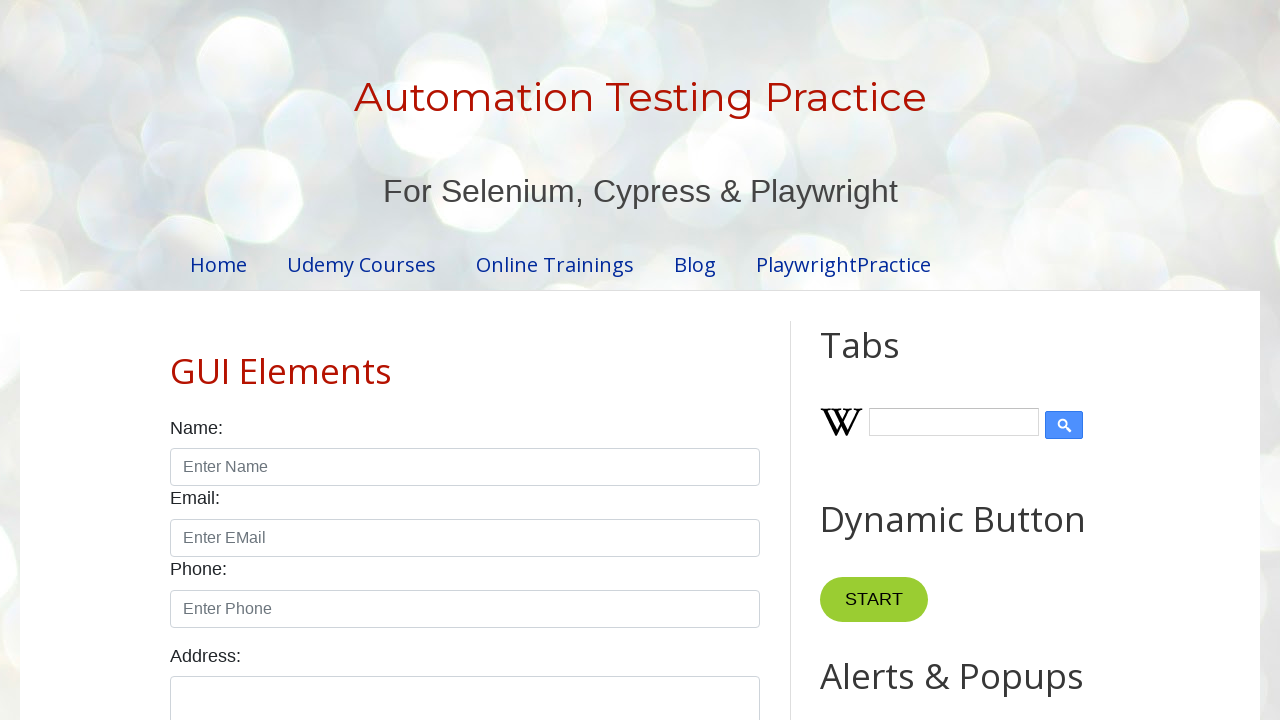

First table row found and is ready
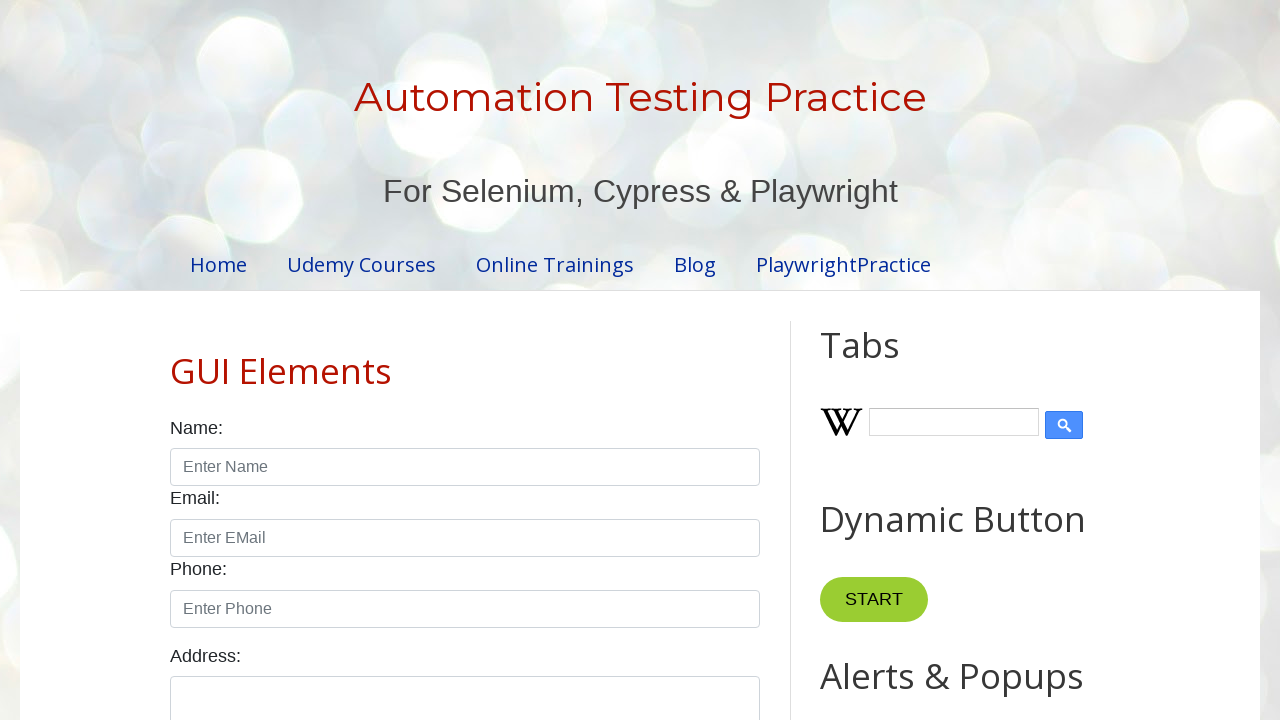

Table header cells are present
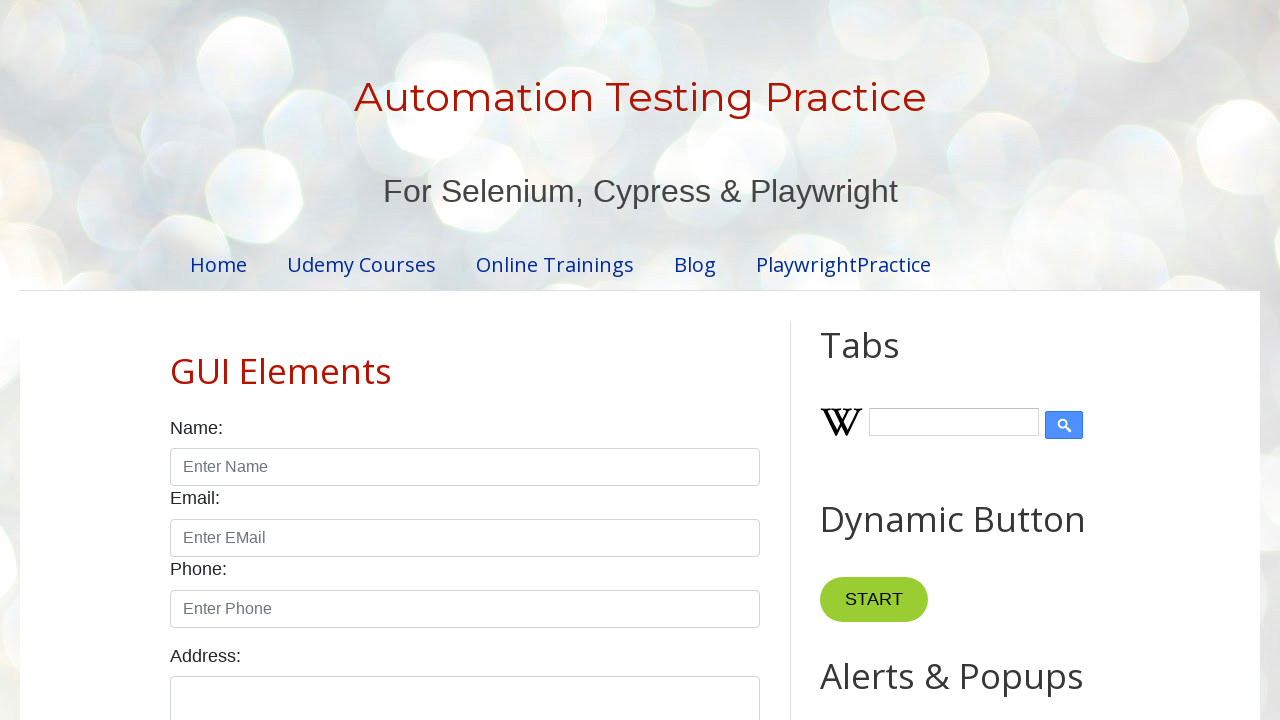

Verified that table cell at row 3, column 1 contains data
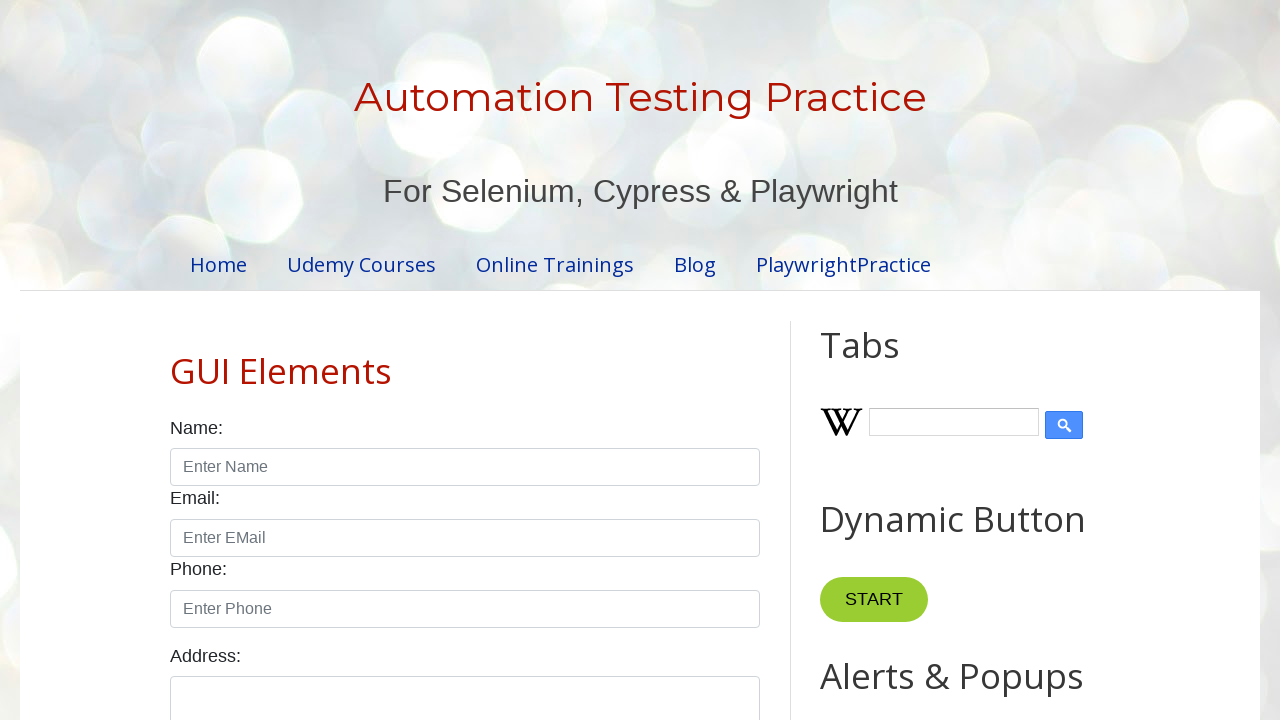

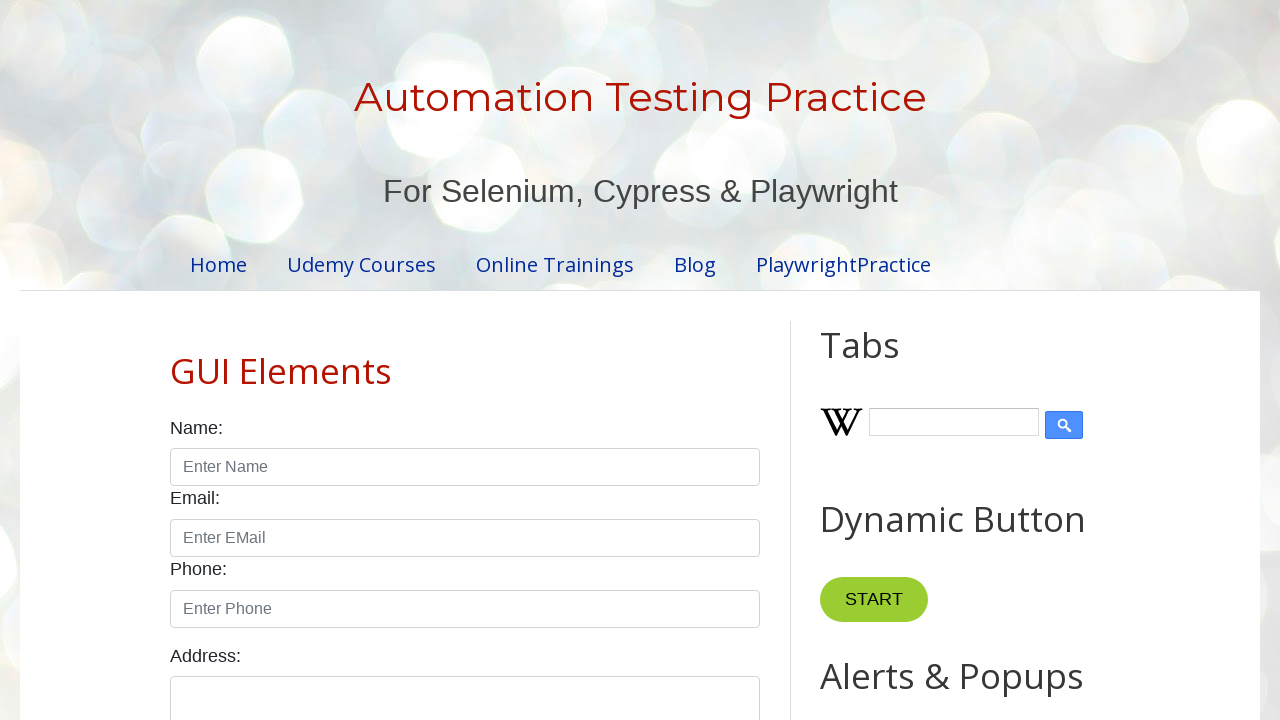